Tests adding a new task to a todo list application by entering task text and submitting it, then verifying the task was added successfully

Starting URL: https://lambdatest.github.io/sample-todo-app/

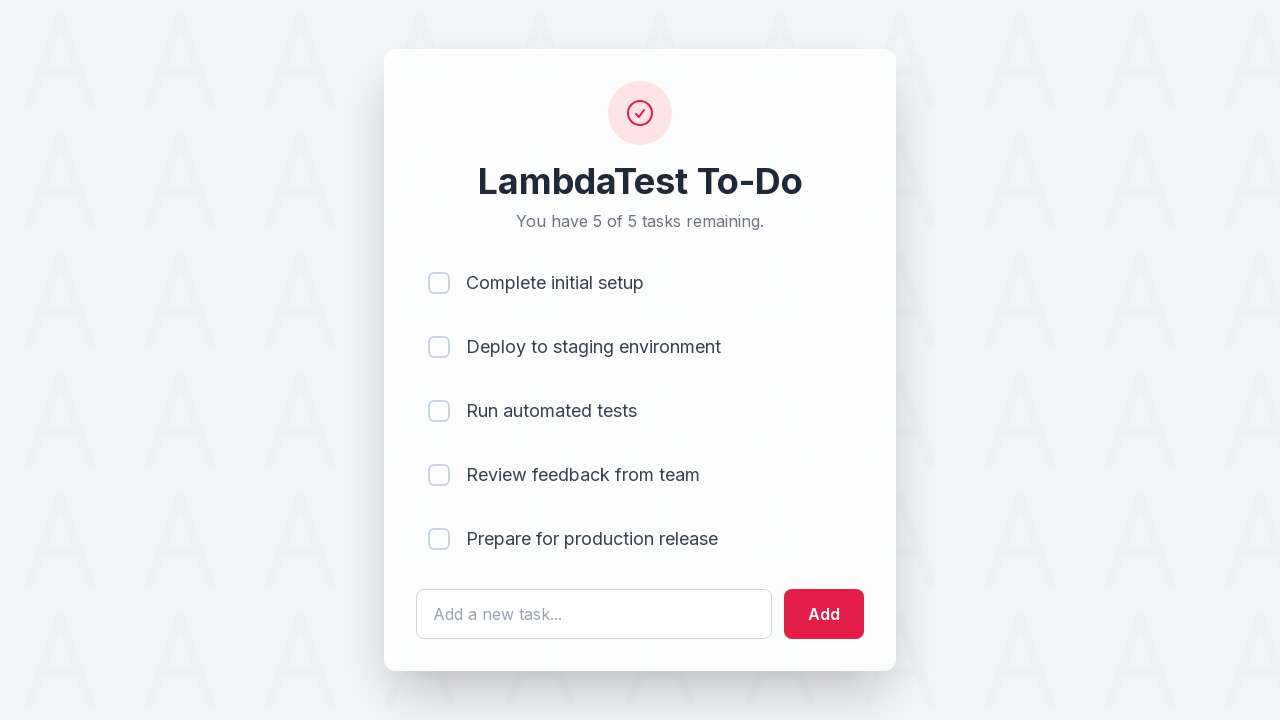

Filled task input field with 'Aprender Selenium' on #sampletodotext
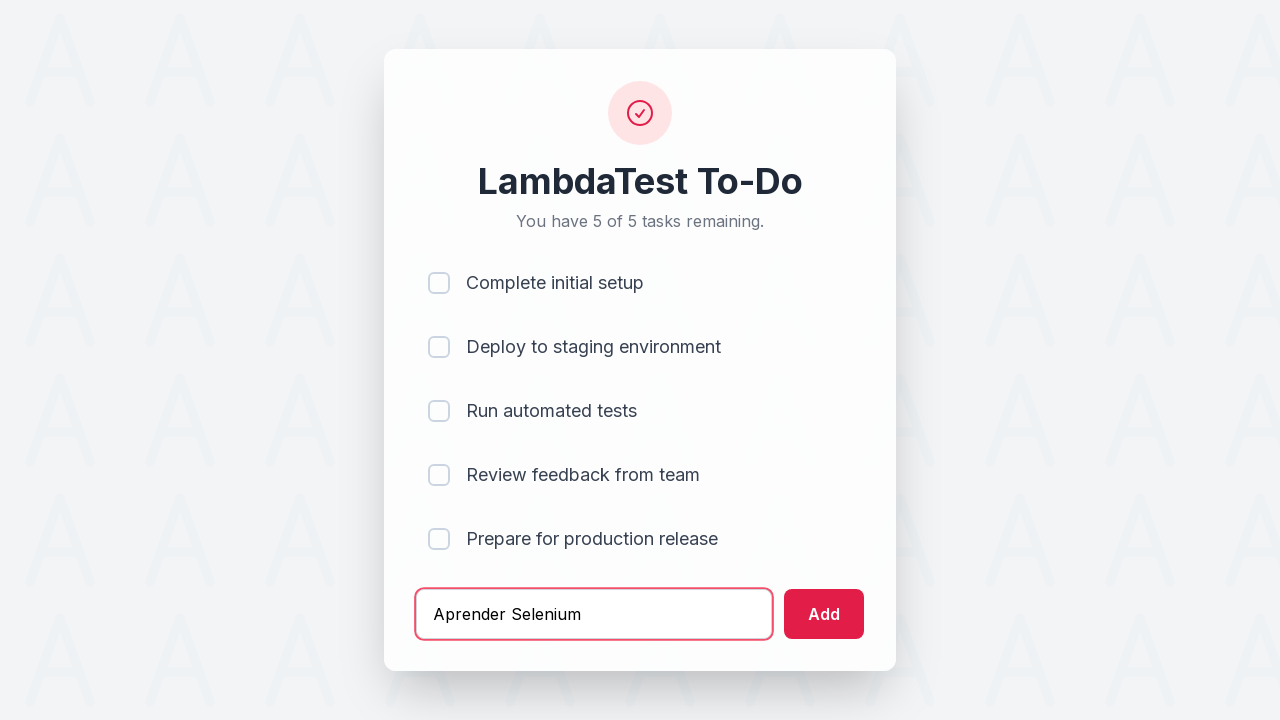

Pressed Enter to submit the new task on #sampletodotext
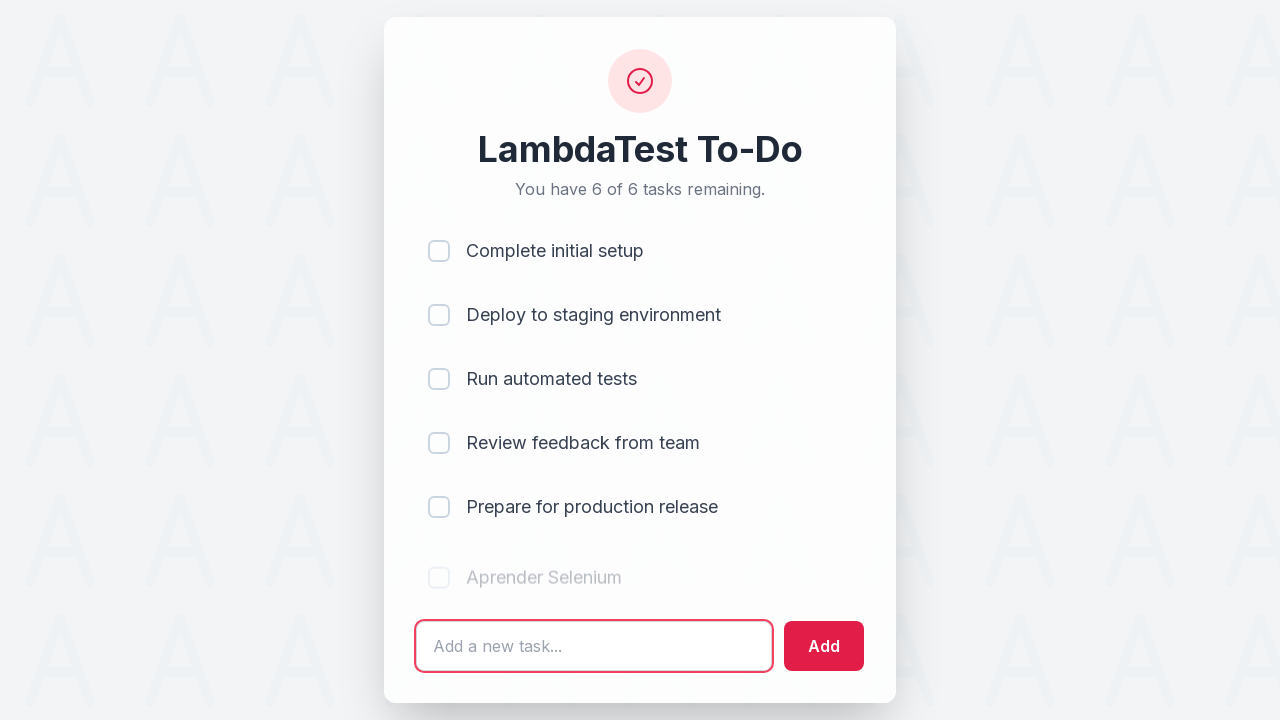

Verified that the new task appeared successfully in the task list
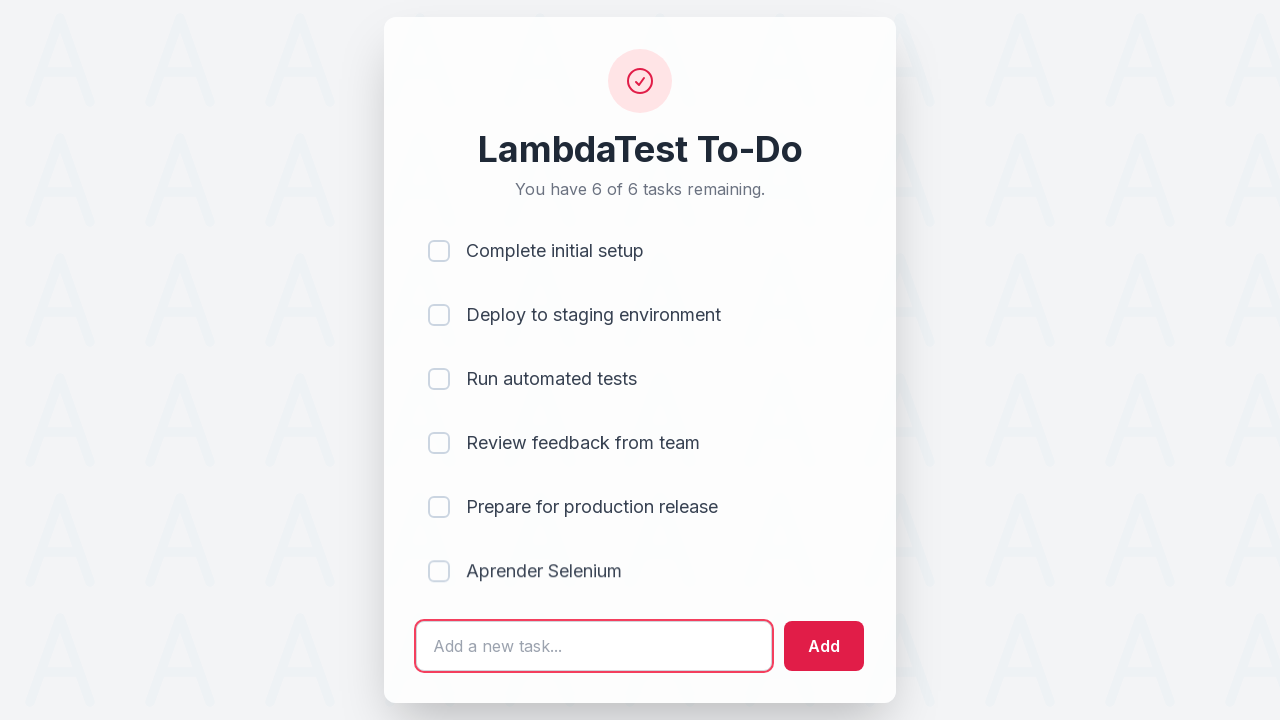

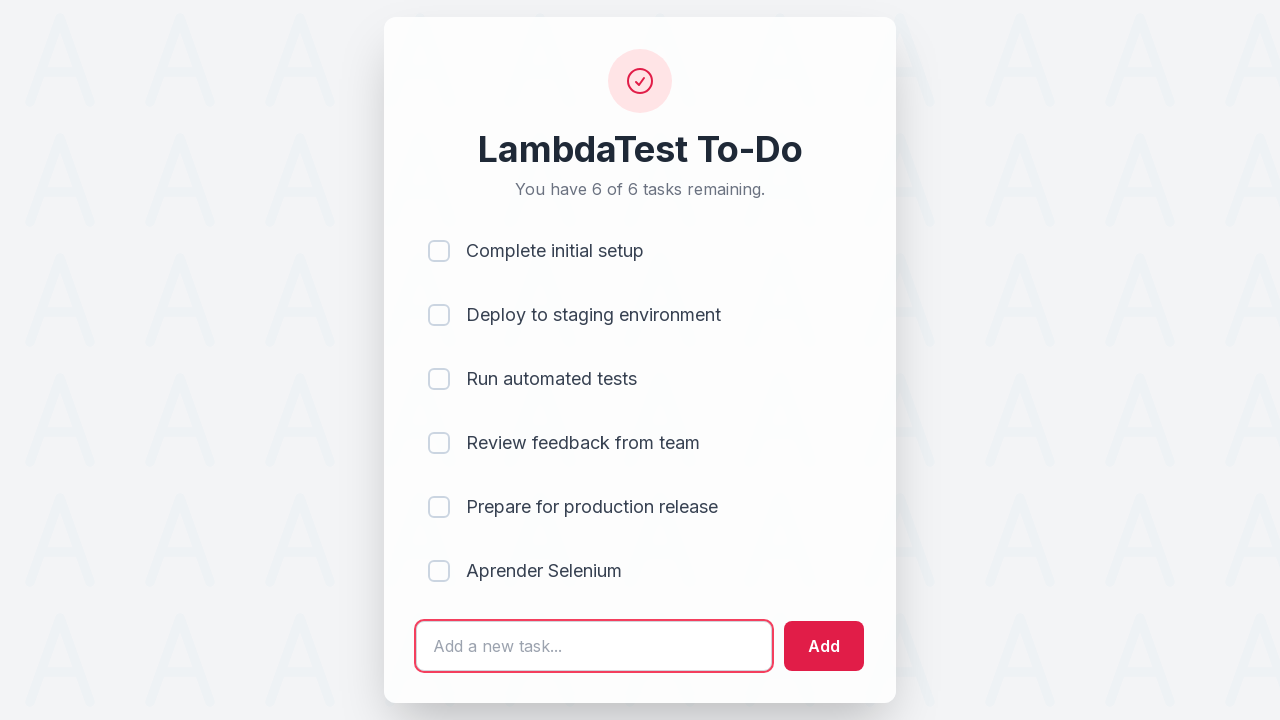